Waits for a price to reach $100, clicks the book button, then solves a mathematical problem and submits the answer

Starting URL: http://suninjuly.github.io/explicit_wait2.html

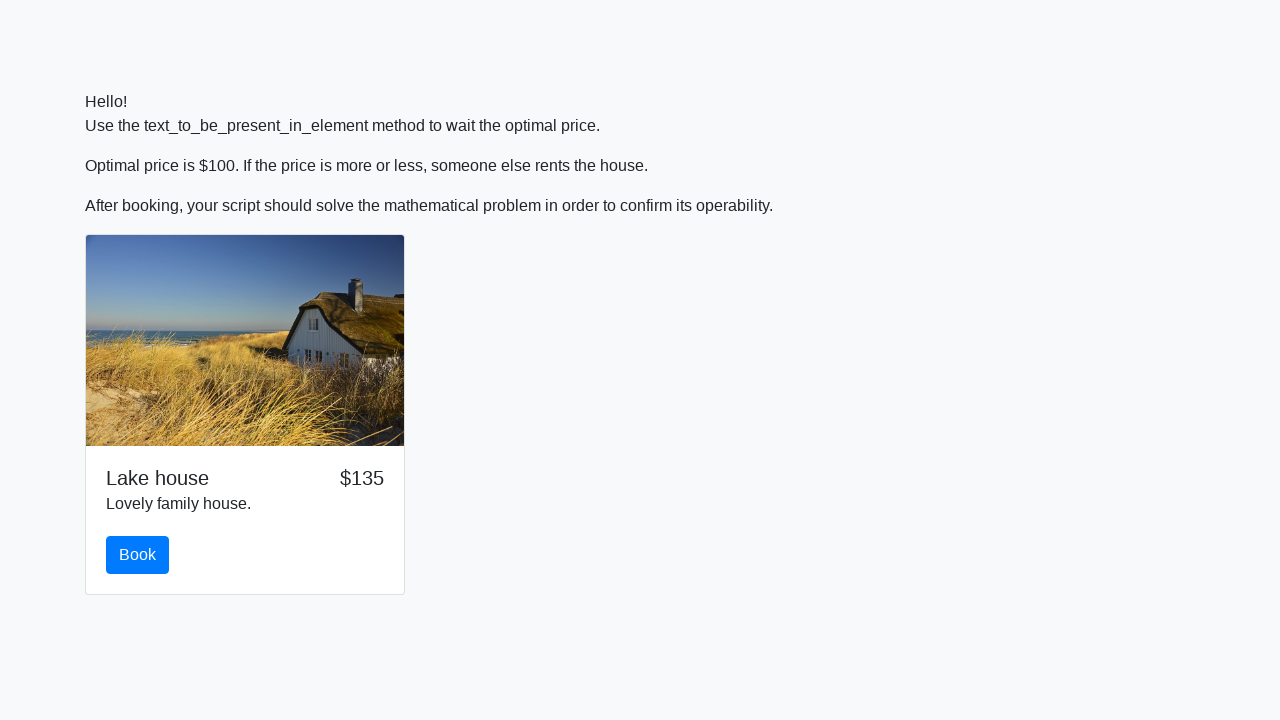

Waited for price to reach $100
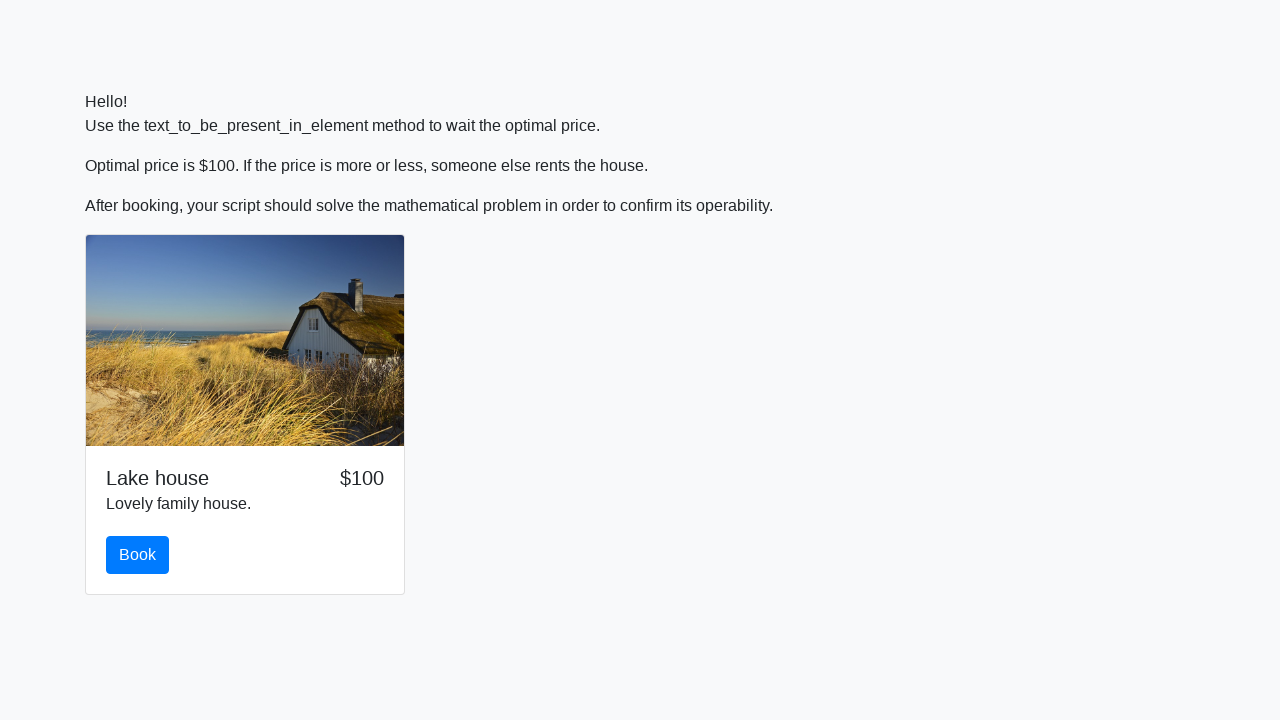

Clicked the book button at (138, 555) on #book
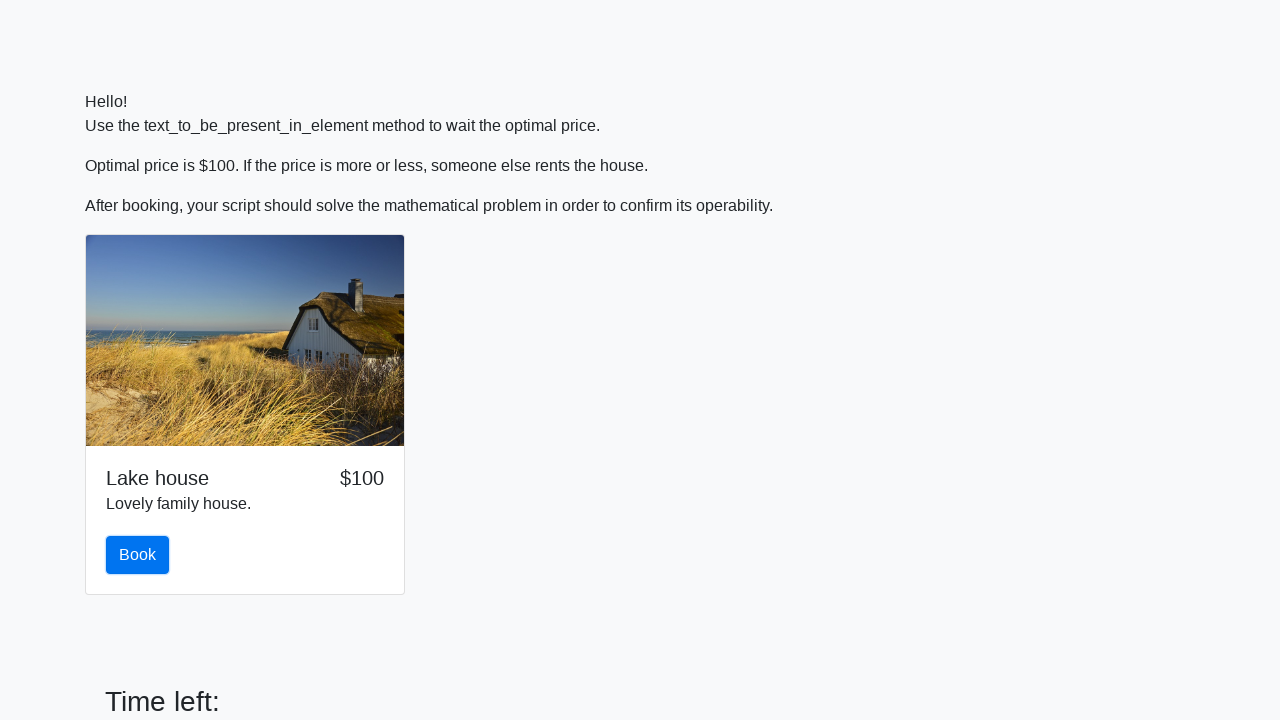

Retrieved input value for calculation
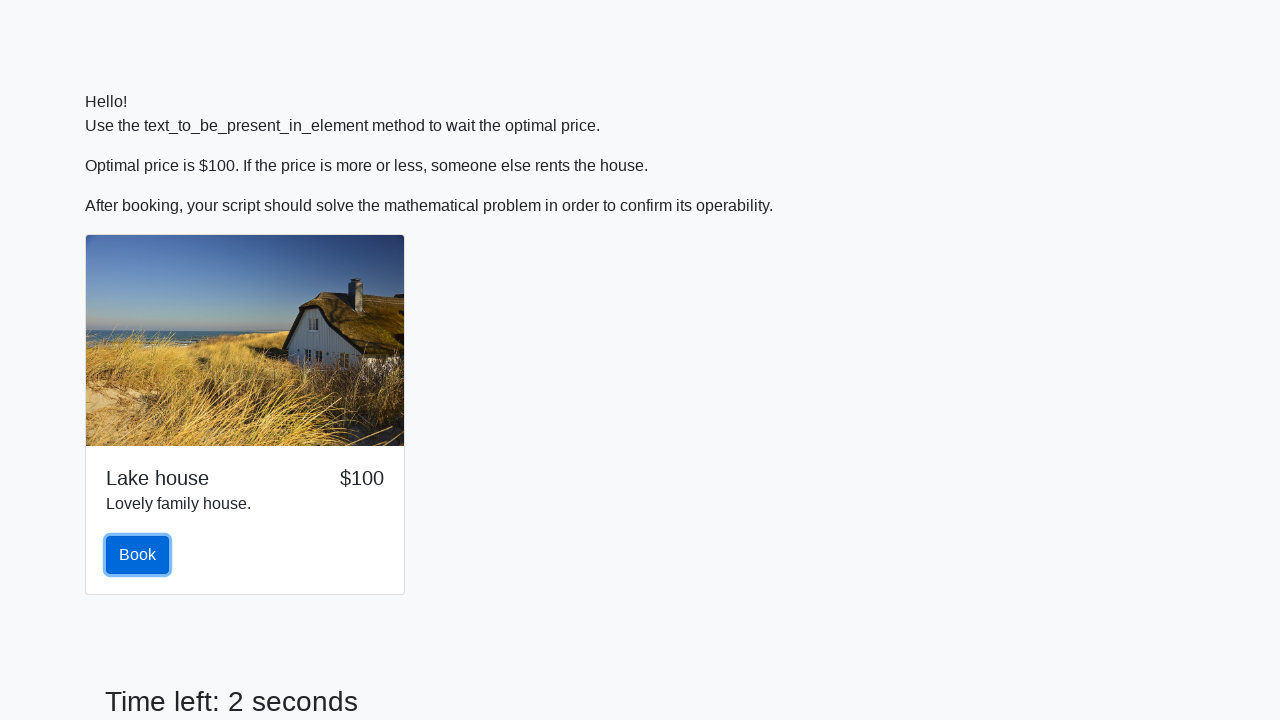

Calculated mathematical result using log(abs(12*sin(x)))
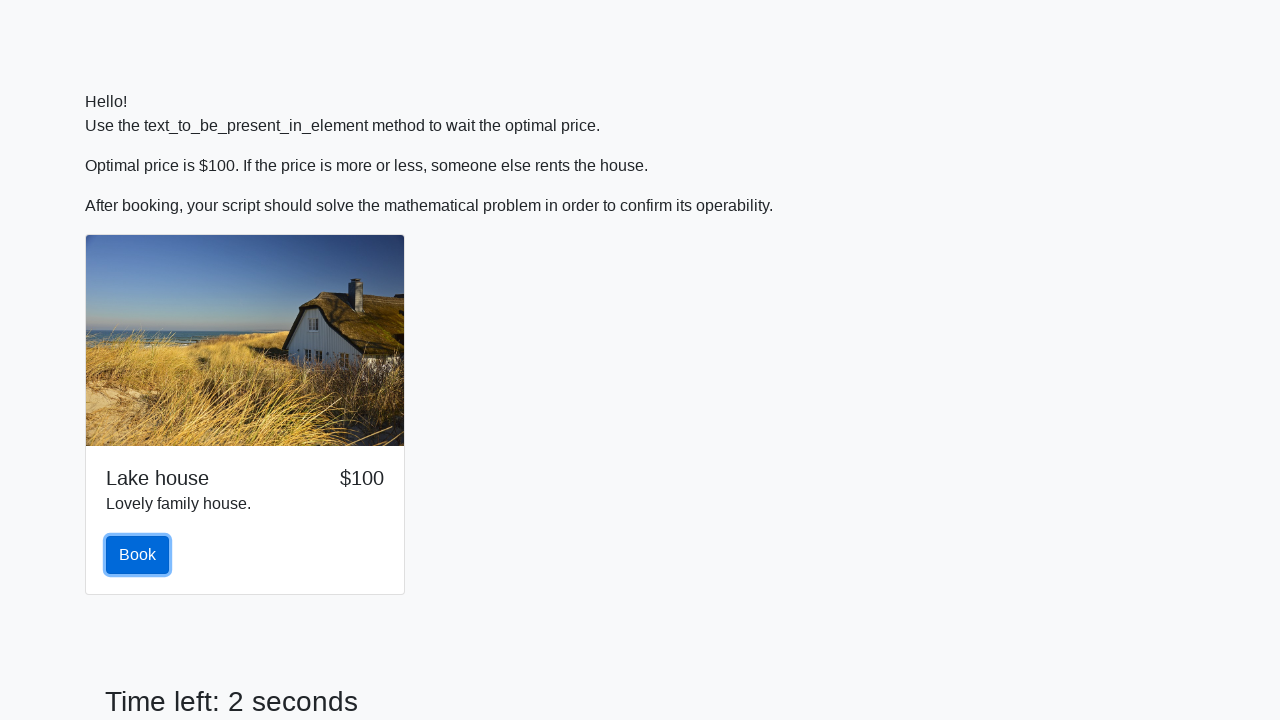

Filled answer field with calculated value on #answer
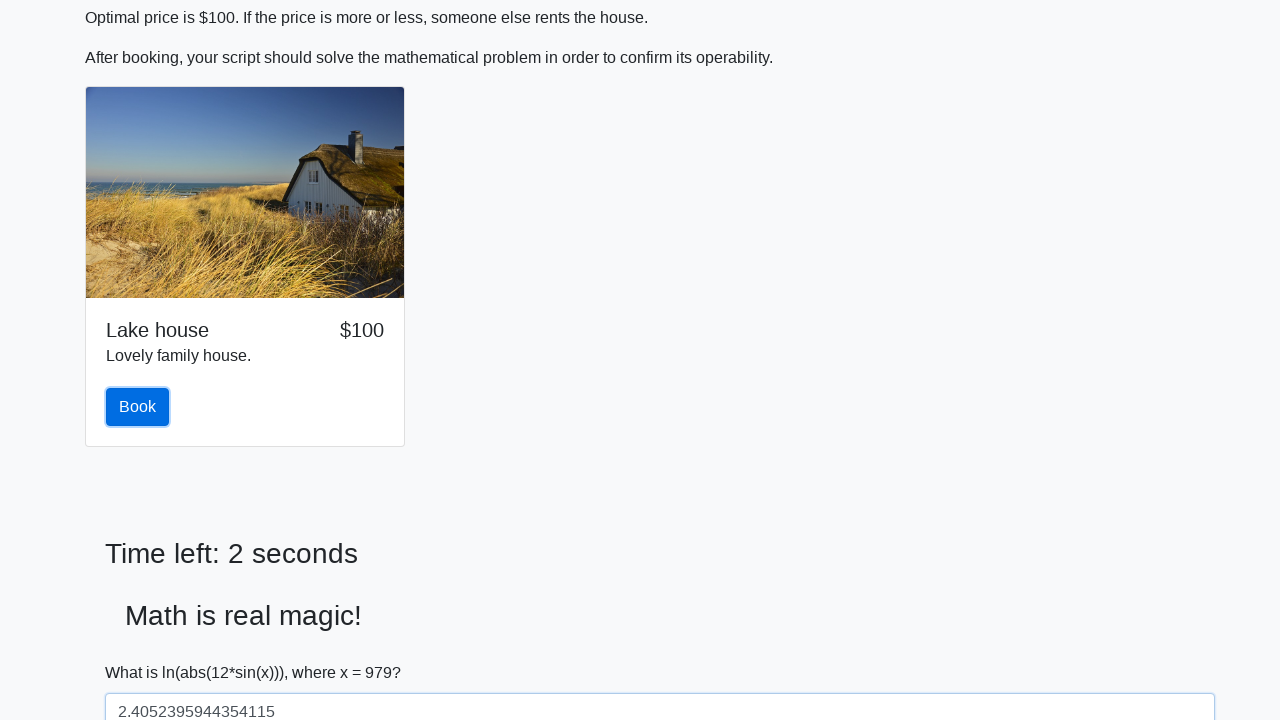

Clicked submit button to solve the problem at (143, 651) on #solve
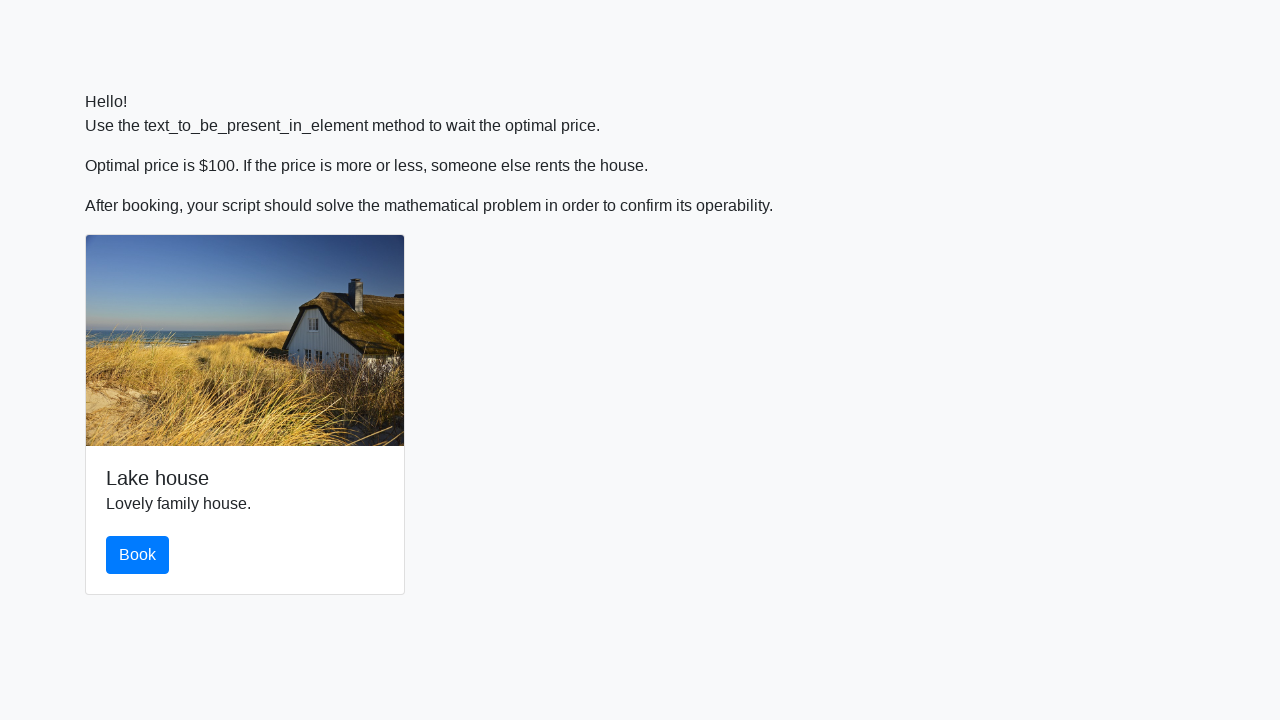

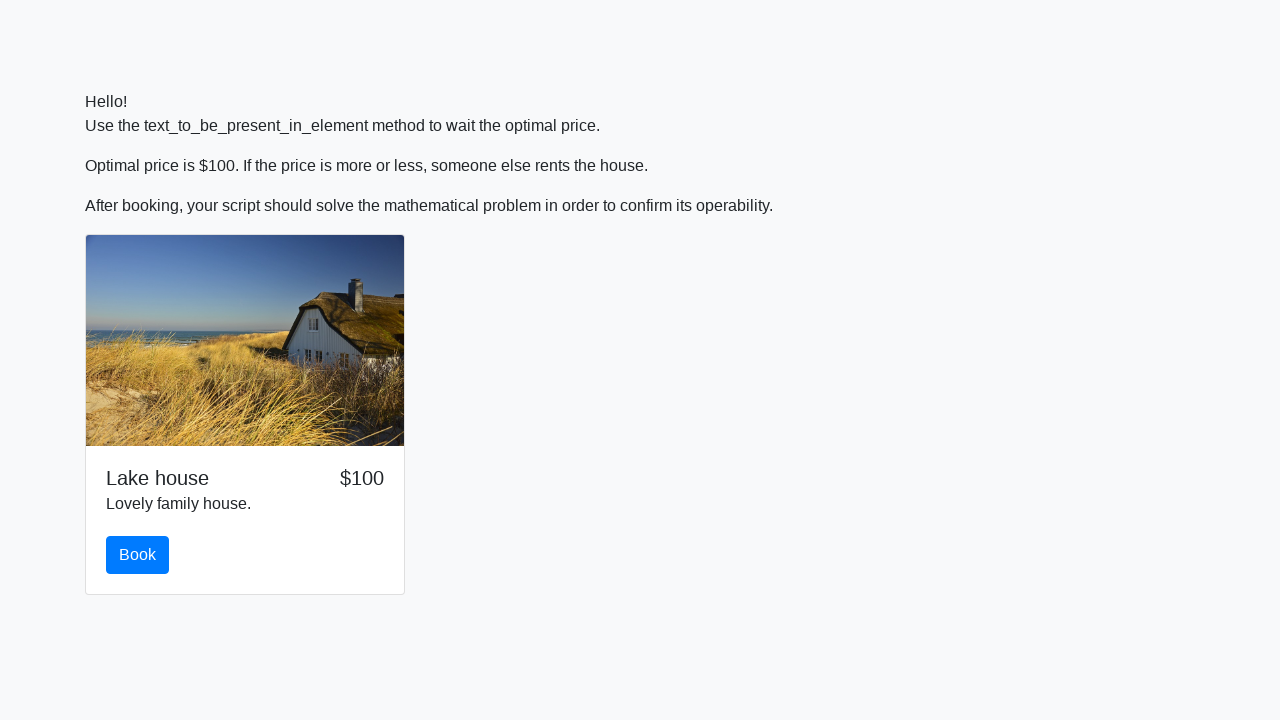